Tests marking a todo item as complete and then marking it incomplete again

Starting URL: https://todomvc.com/examples/react/dist/

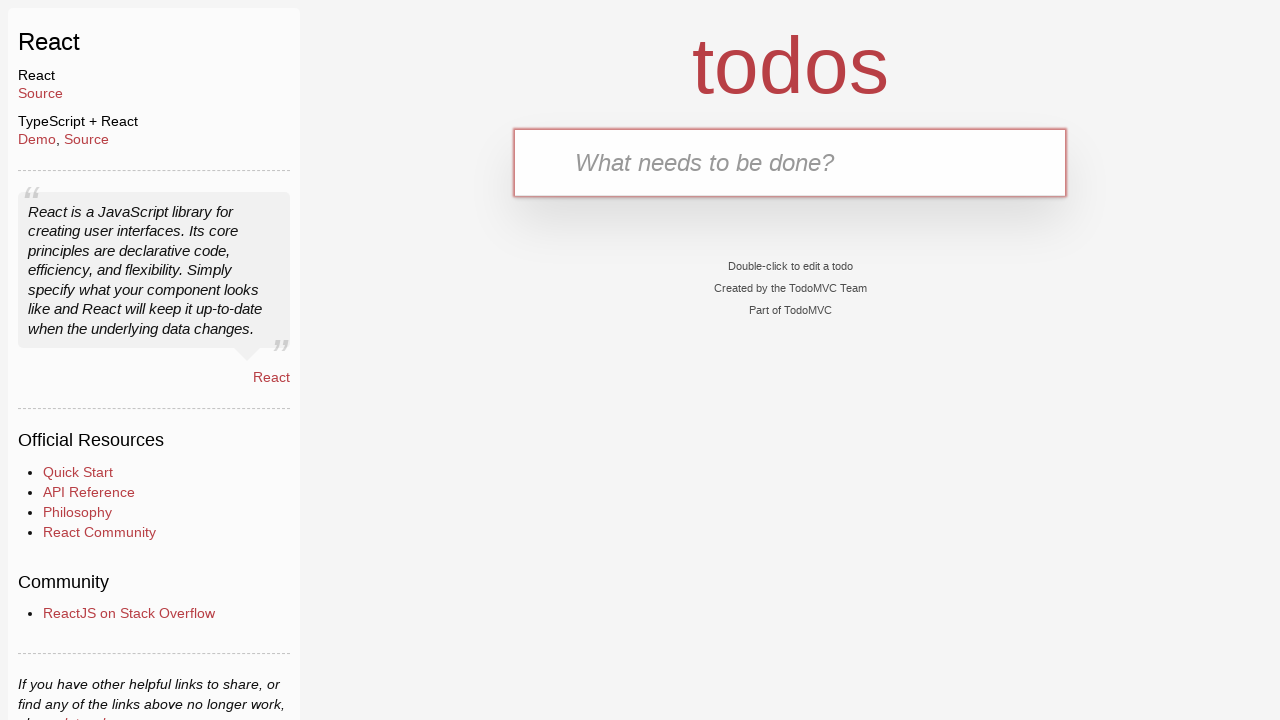

Filled new todo input with 'Buy Sweets' on .new-todo
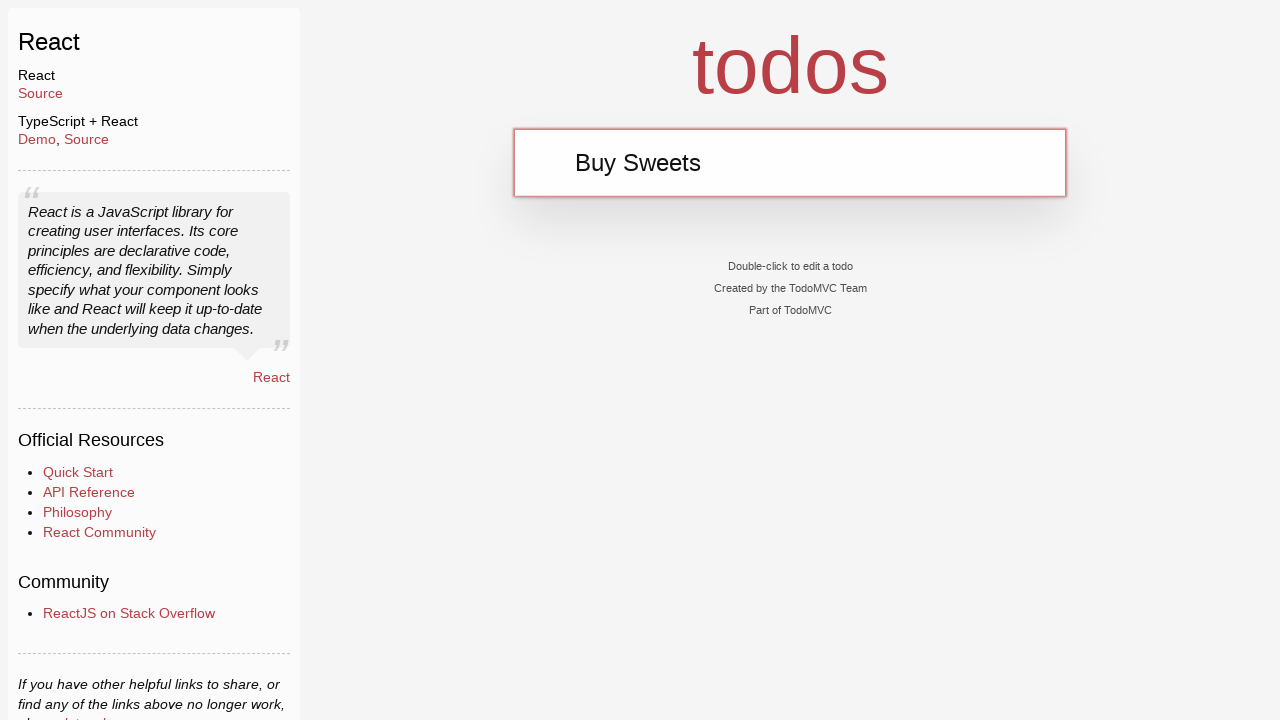

Pressed Enter to add 'Buy Sweets' todo item on .new-todo
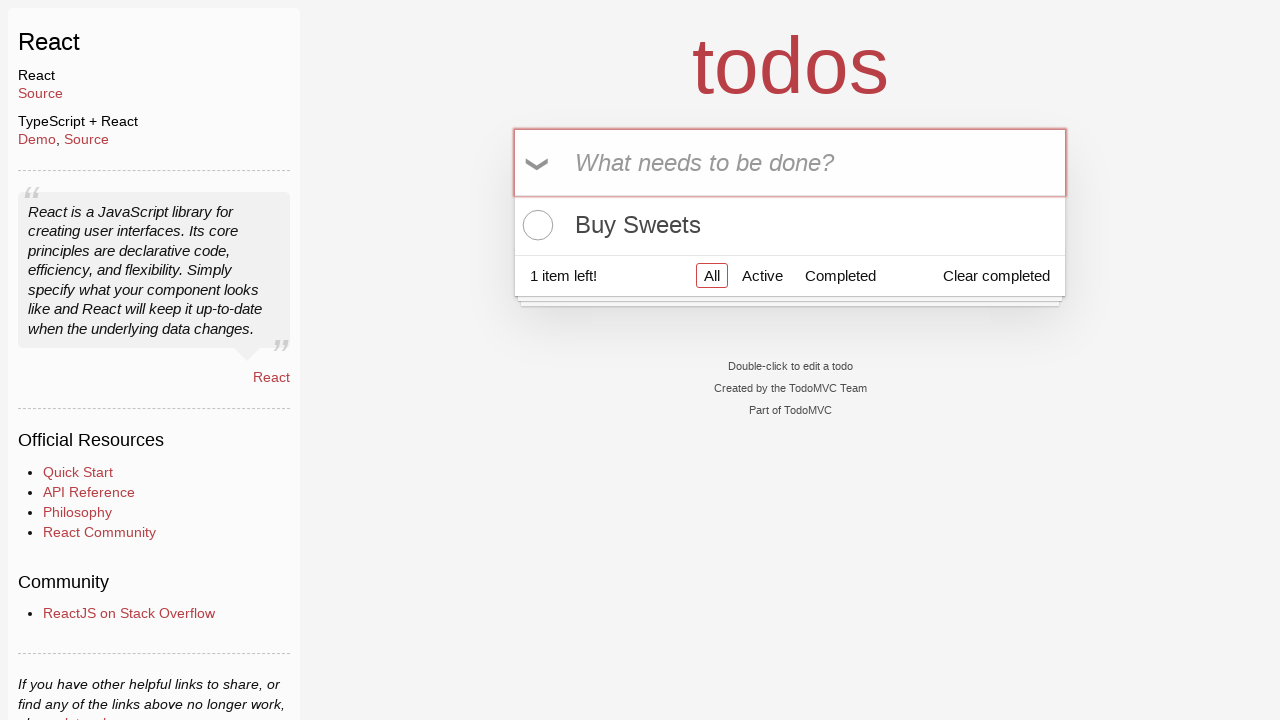

Filled new todo input with 'Walk the dog' on .new-todo
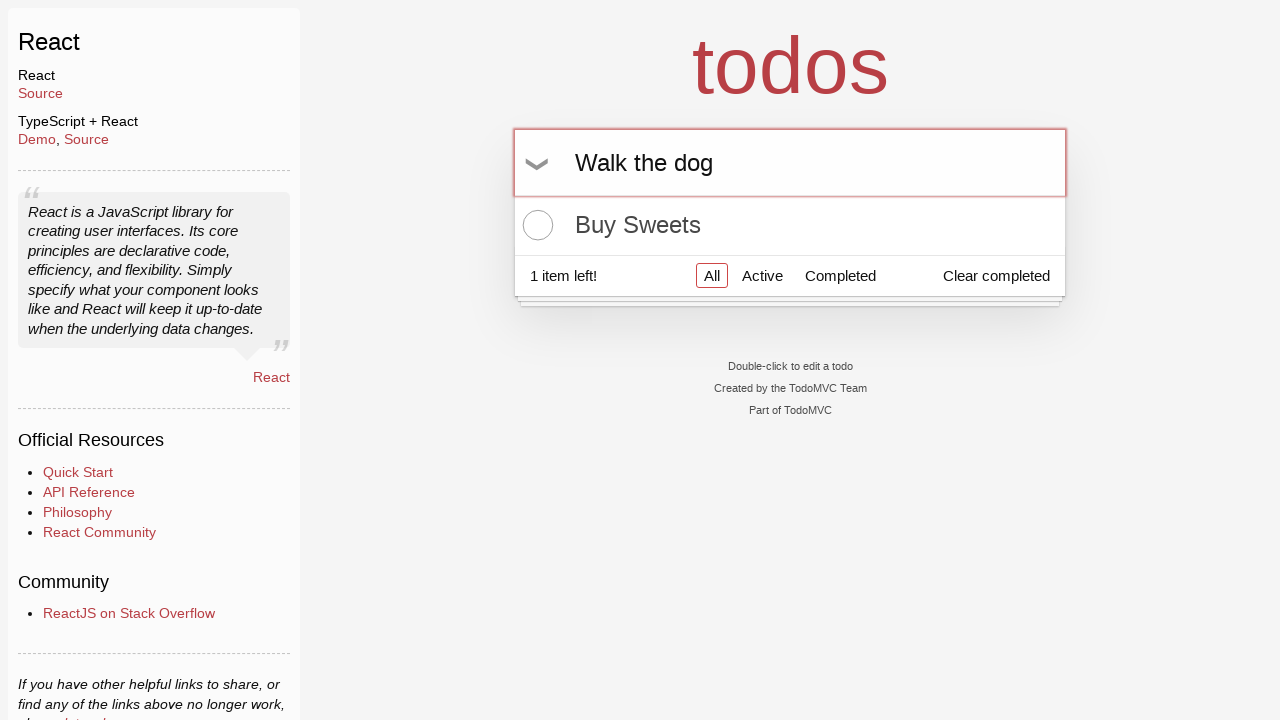

Pressed Enter to add 'Walk the dog' todo item on .new-todo
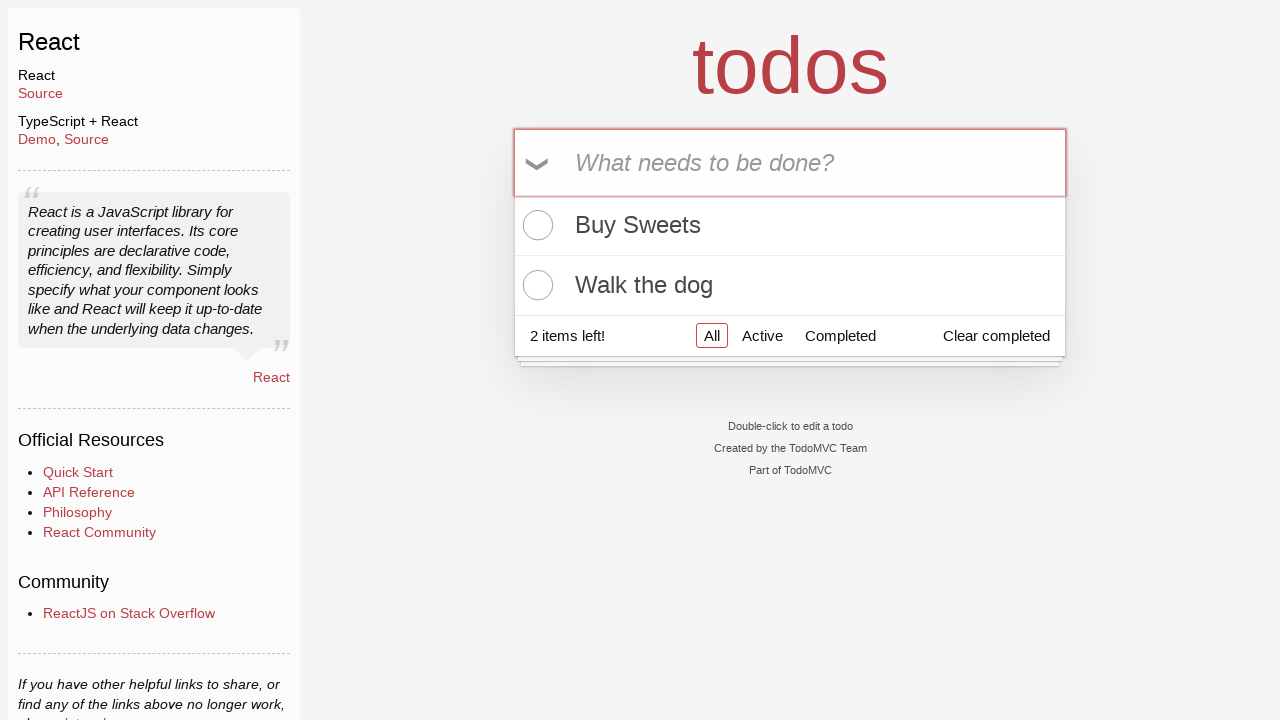

Filled new todo input with 'Talk to Gary' on .new-todo
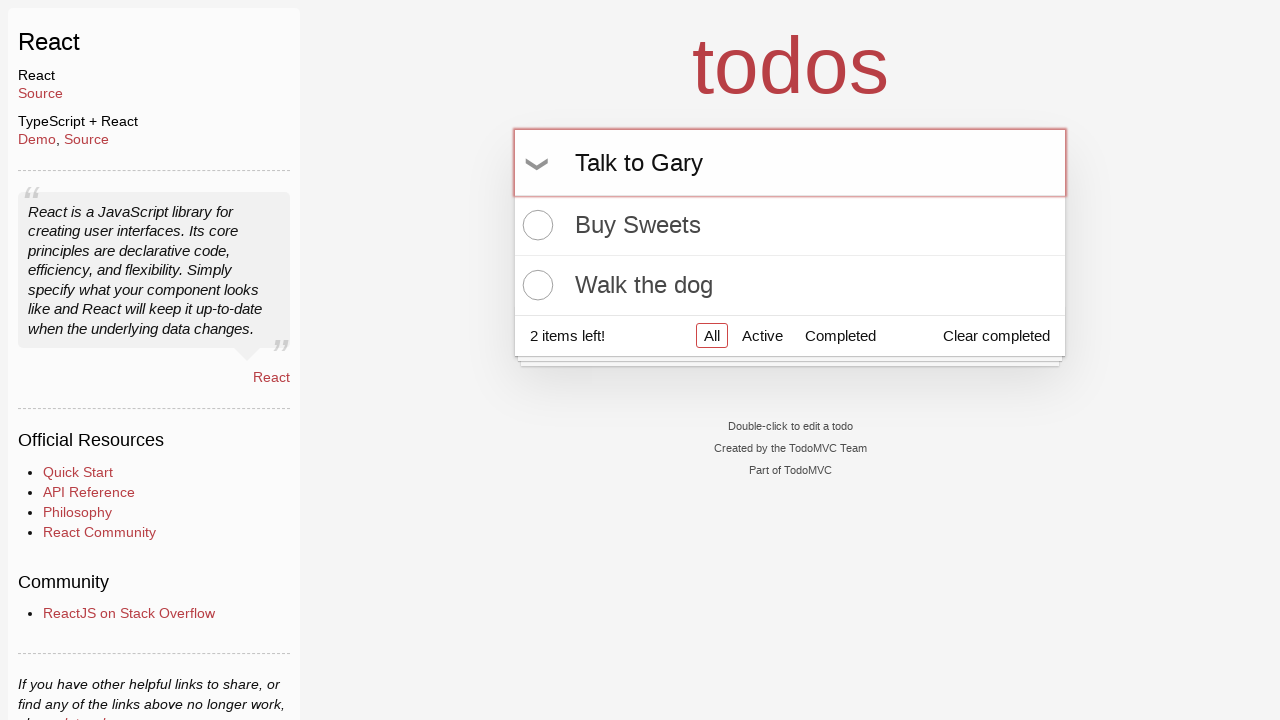

Pressed Enter to add 'Talk to Gary' todo item on .new-todo
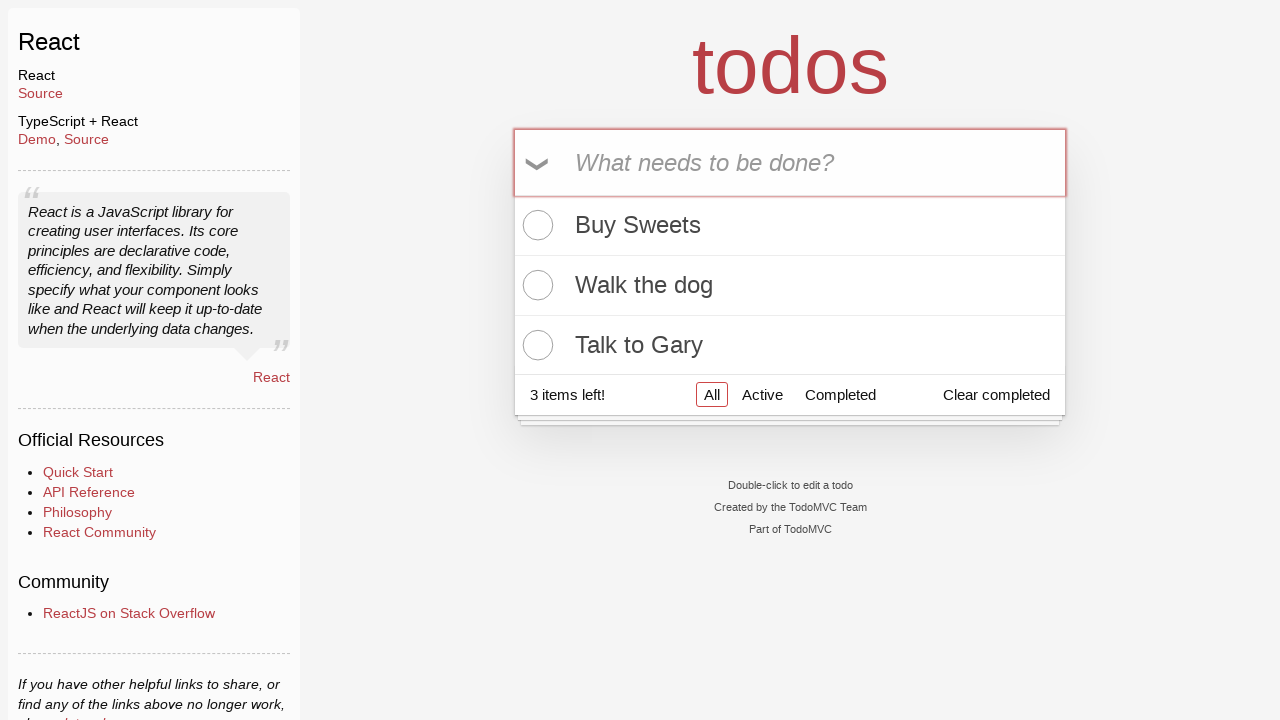

Toggled first todo item as complete at (535, 225) on .todo-list li:nth-child(1) .toggle
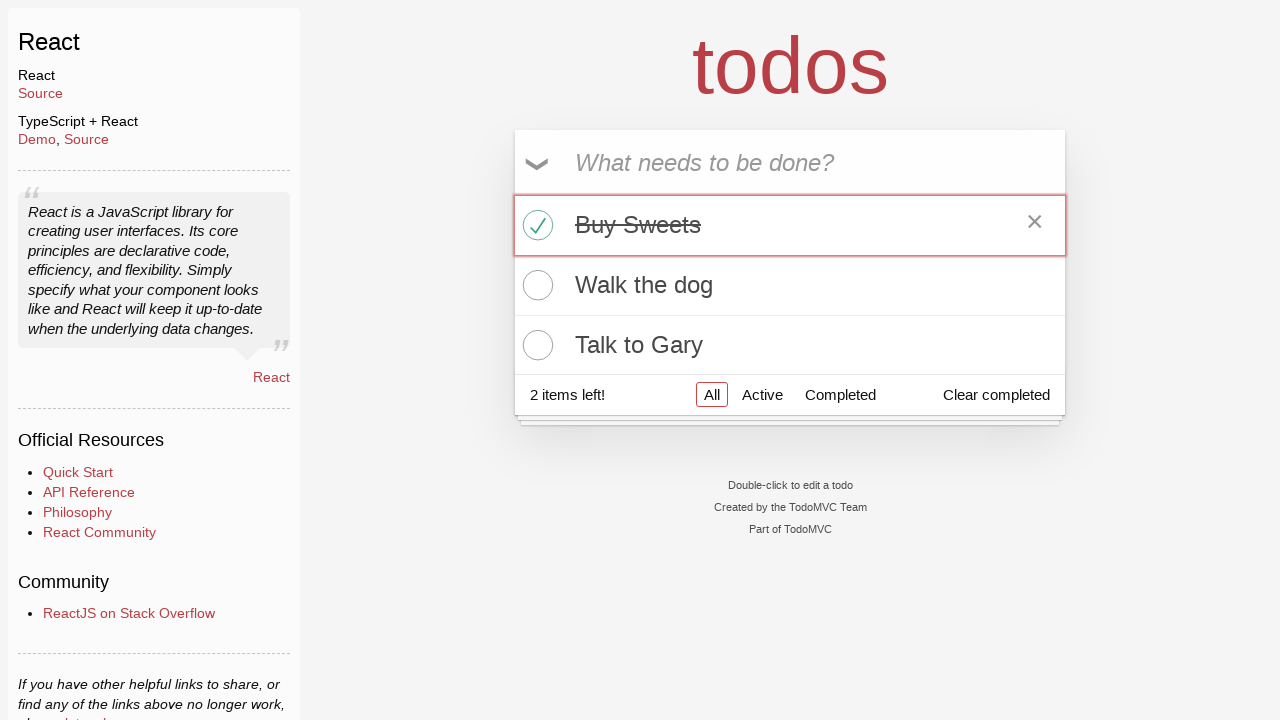

Toggled first todo item back to incomplete at (535, 225) on .todo-list li:nth-child(1) .toggle
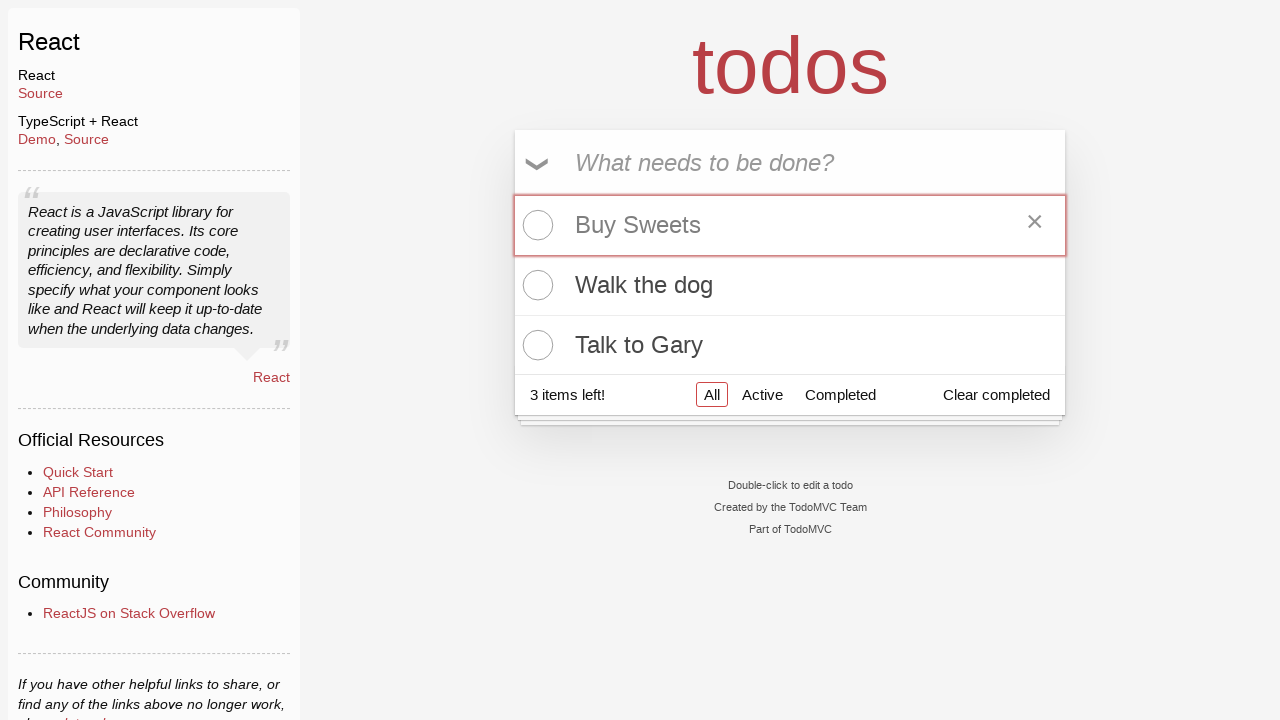

Waited for todo count to update
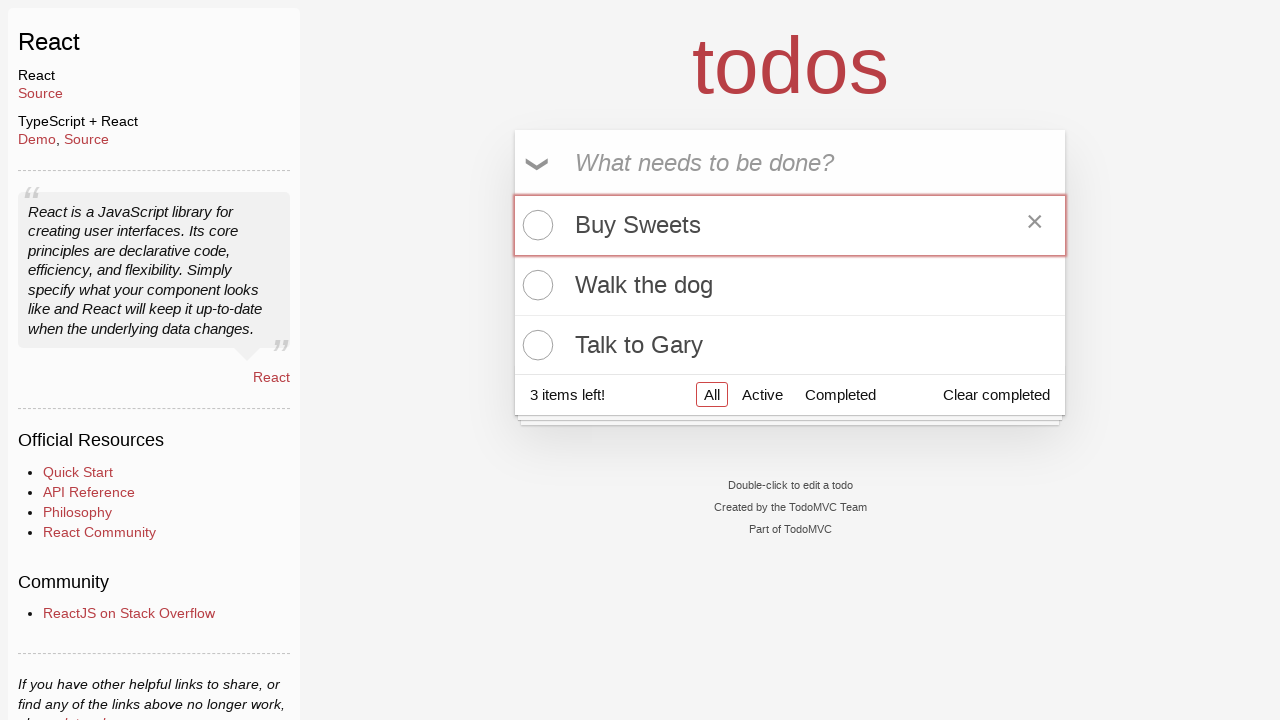

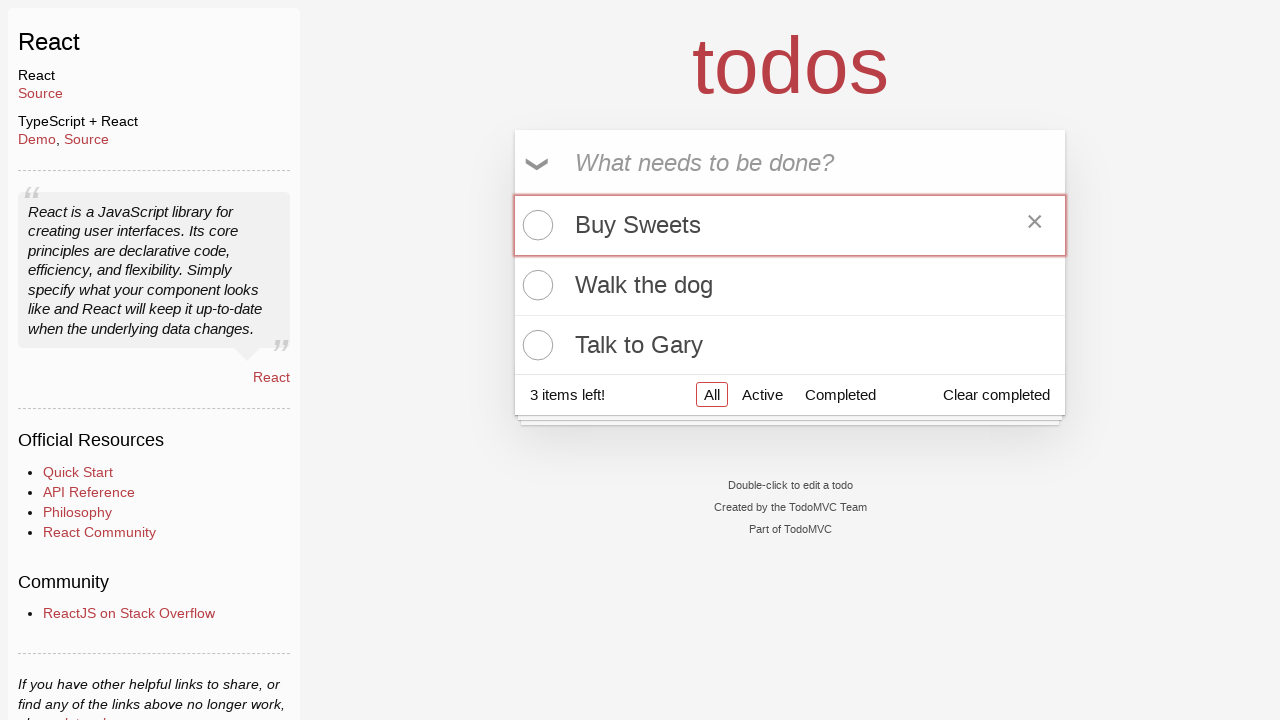